Tests drag and drop functionality within an iframe on jQuery UI demo page by dragging an element and dropping it onto a target area

Starting URL: https://jqueryui.com/droppable/

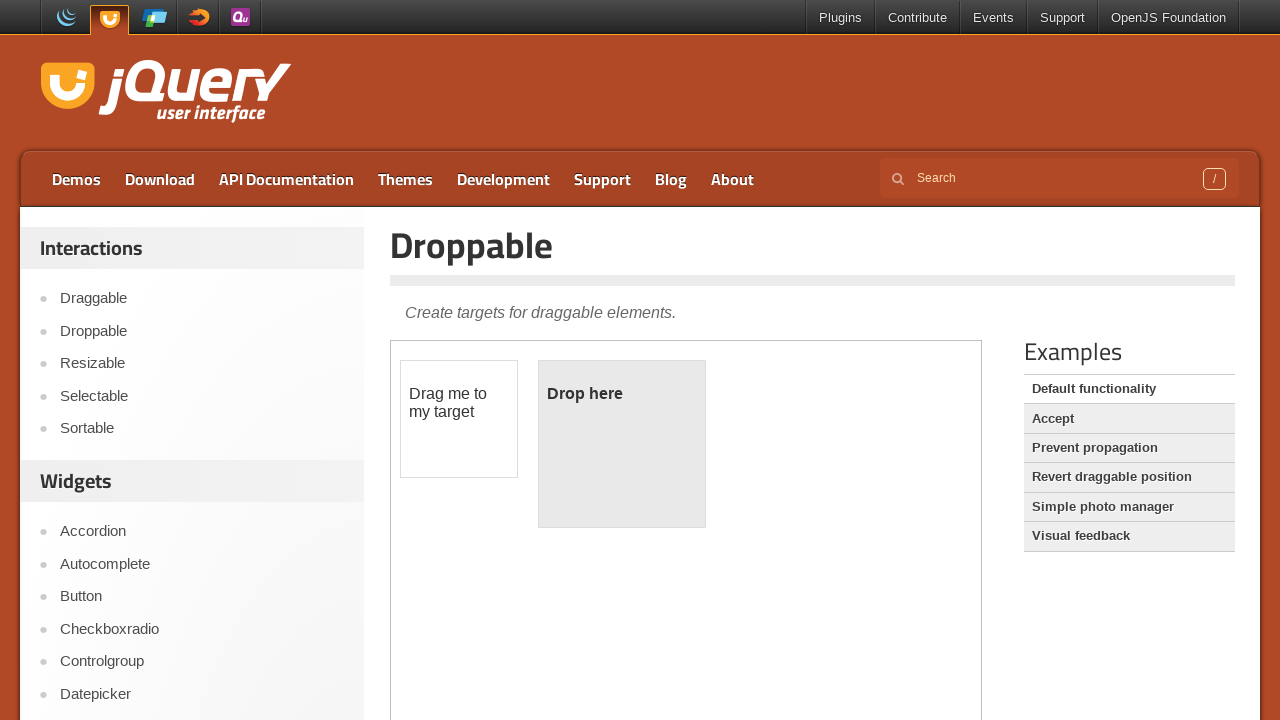

Counted 1 iframes on the jQuery UI droppable demo page
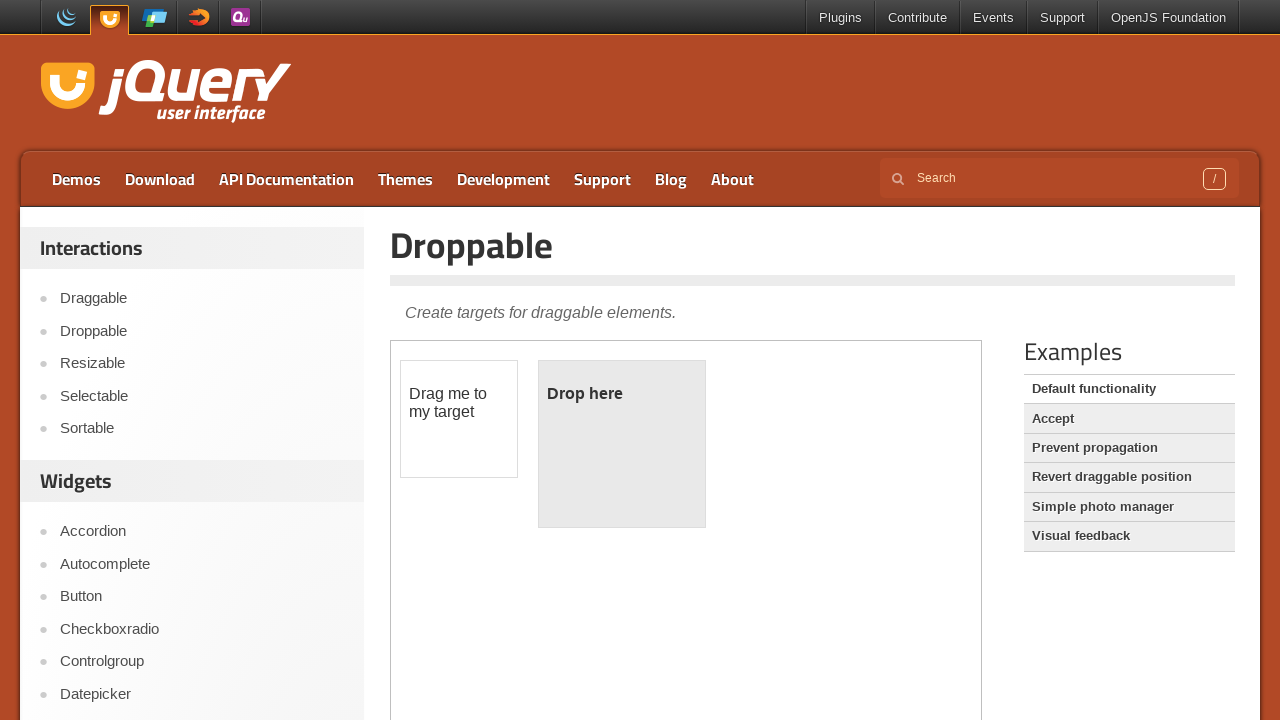

Switched to the second iframe containing the drag and drop demo
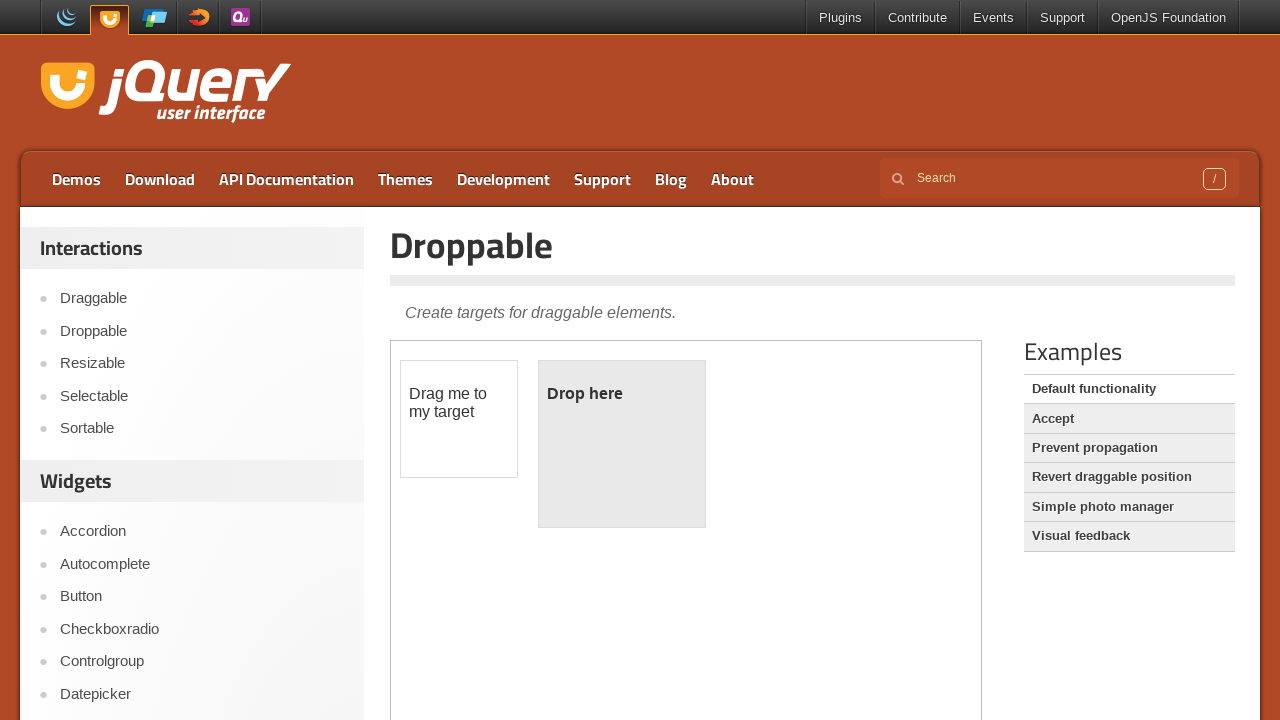

Retrieved draggable element text: '
	Drag me to my target
'
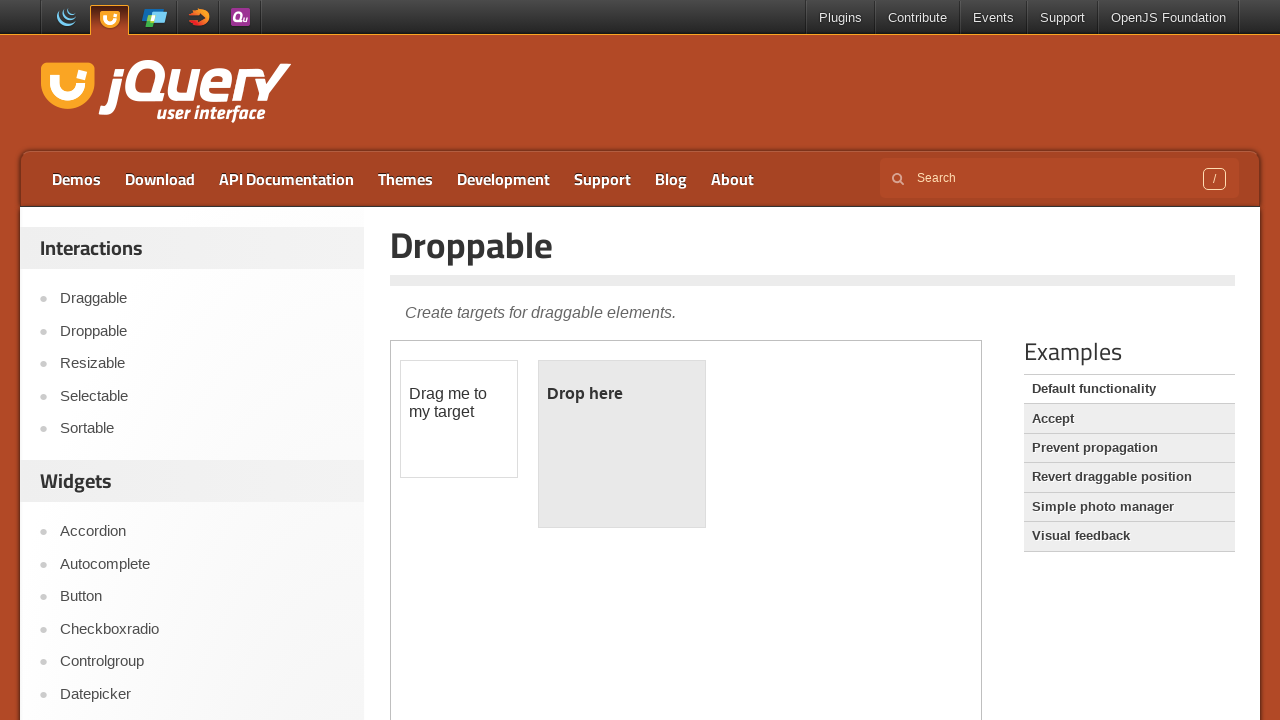

Retrieved droppable element text before drop: '
	Drop here
'
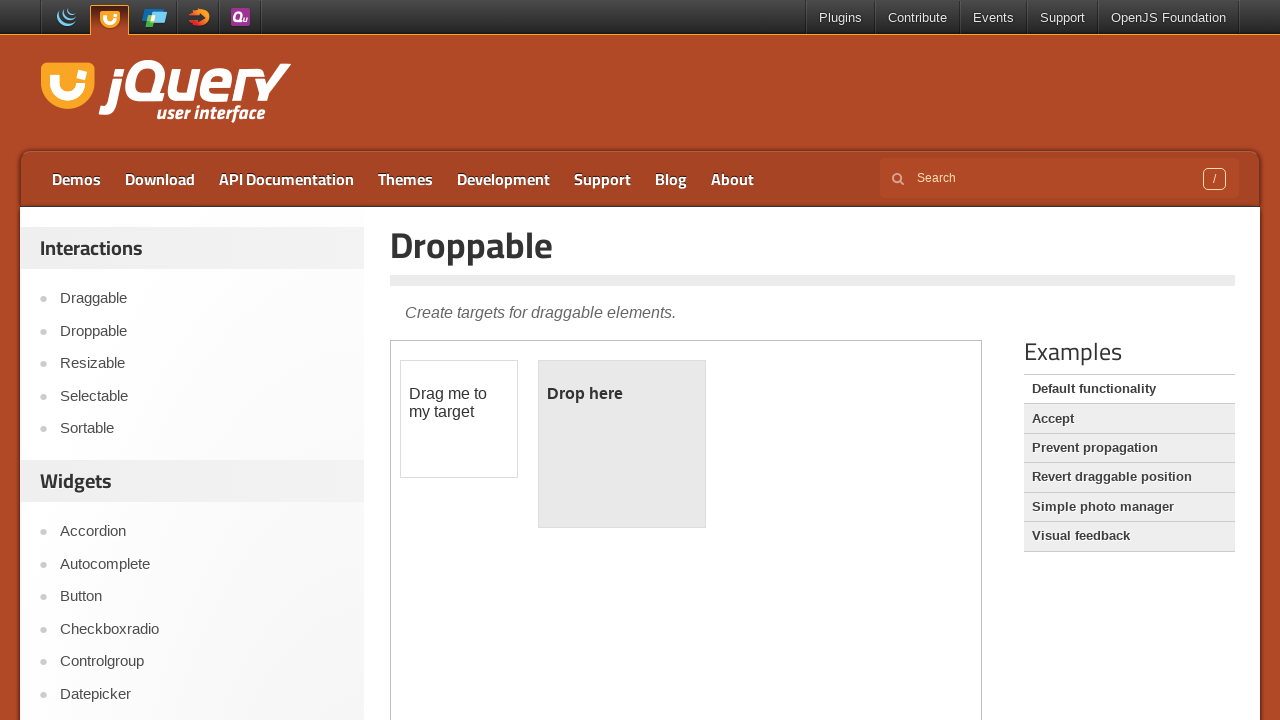

Dragged the draggable element and dropped it onto the droppable target area
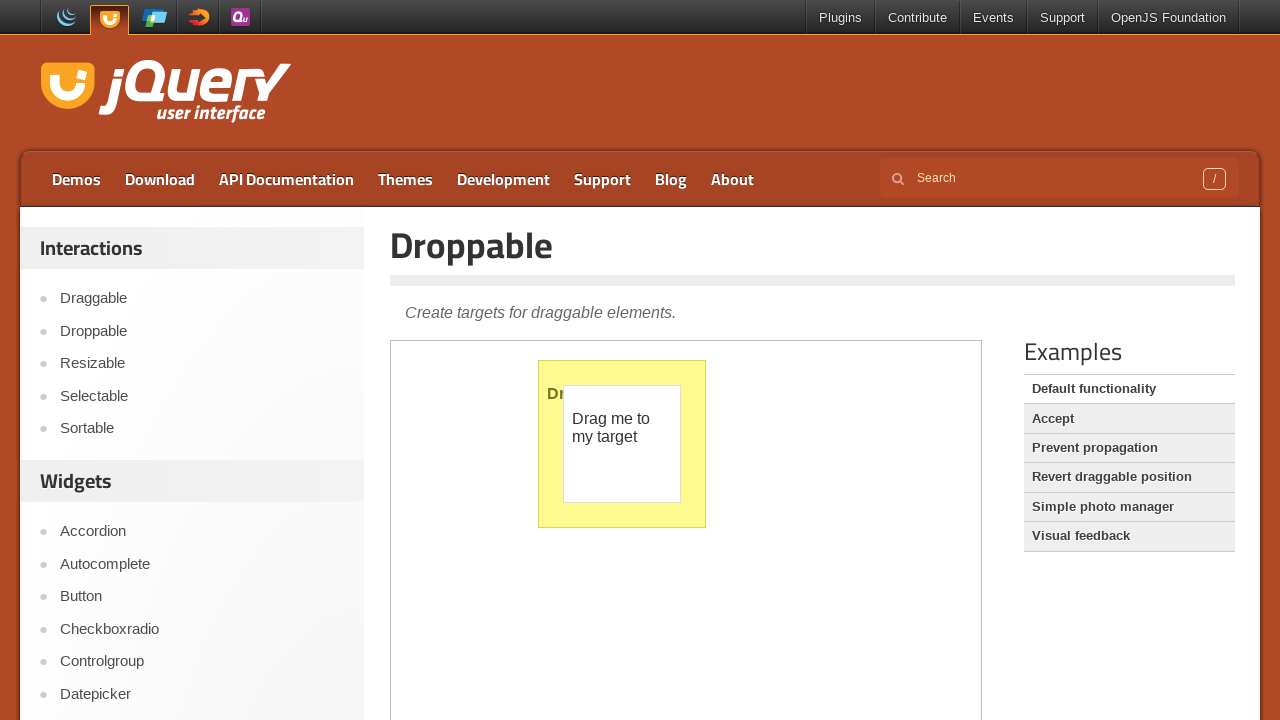

Retrieved droppable element text after drop: '
	Dropped!
'
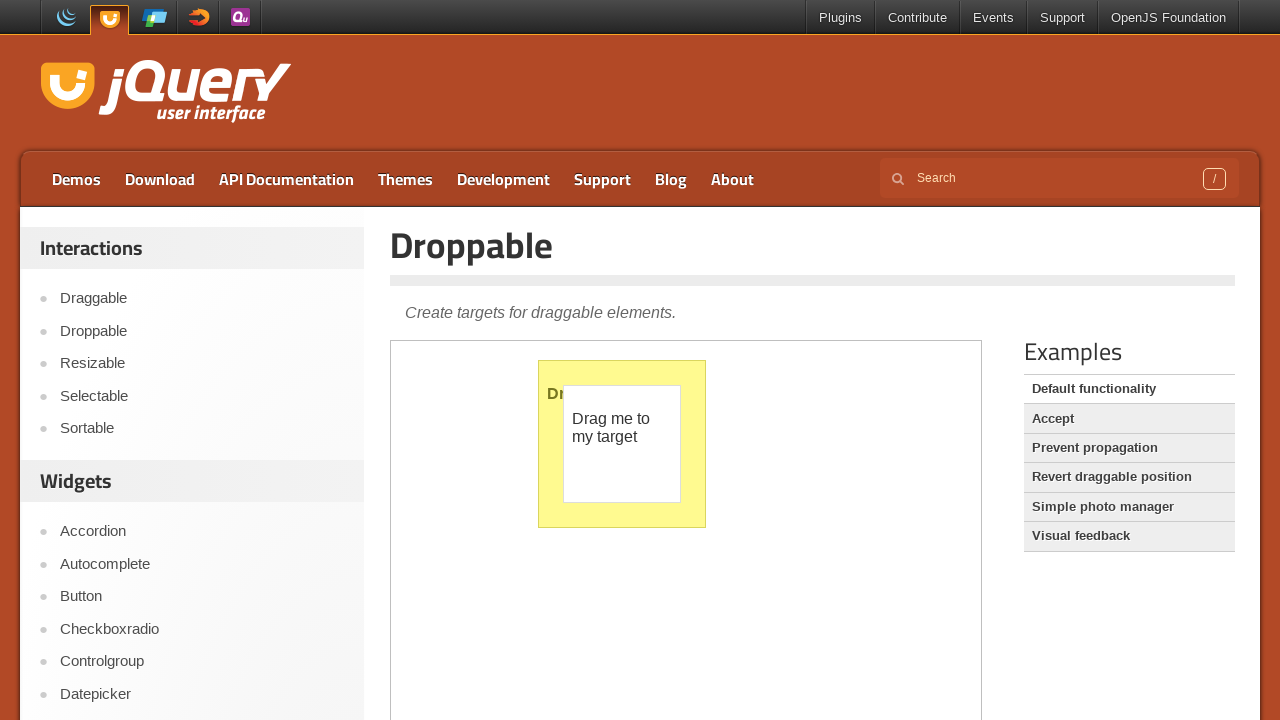

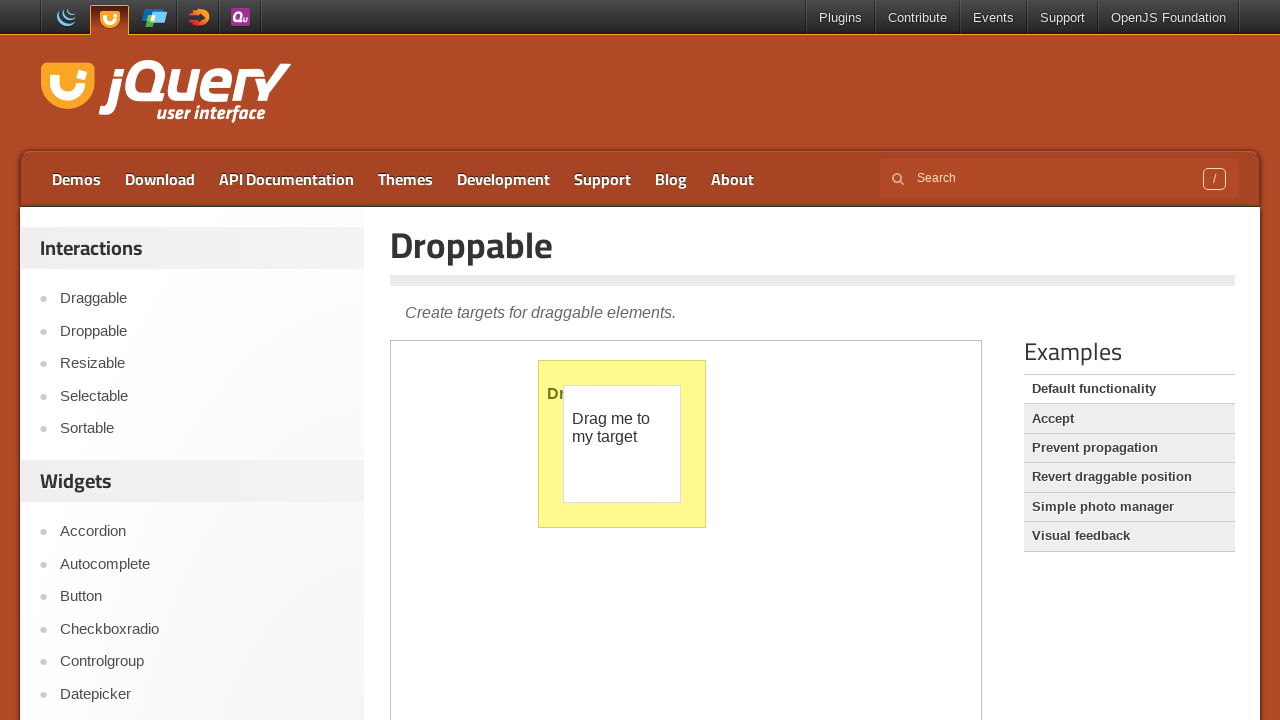